Tests window handling functionality by clicking a button to open a new window, switching to it, reading text from the new window, and switching back

Starting URL: https://demoqa.com/browser-windows

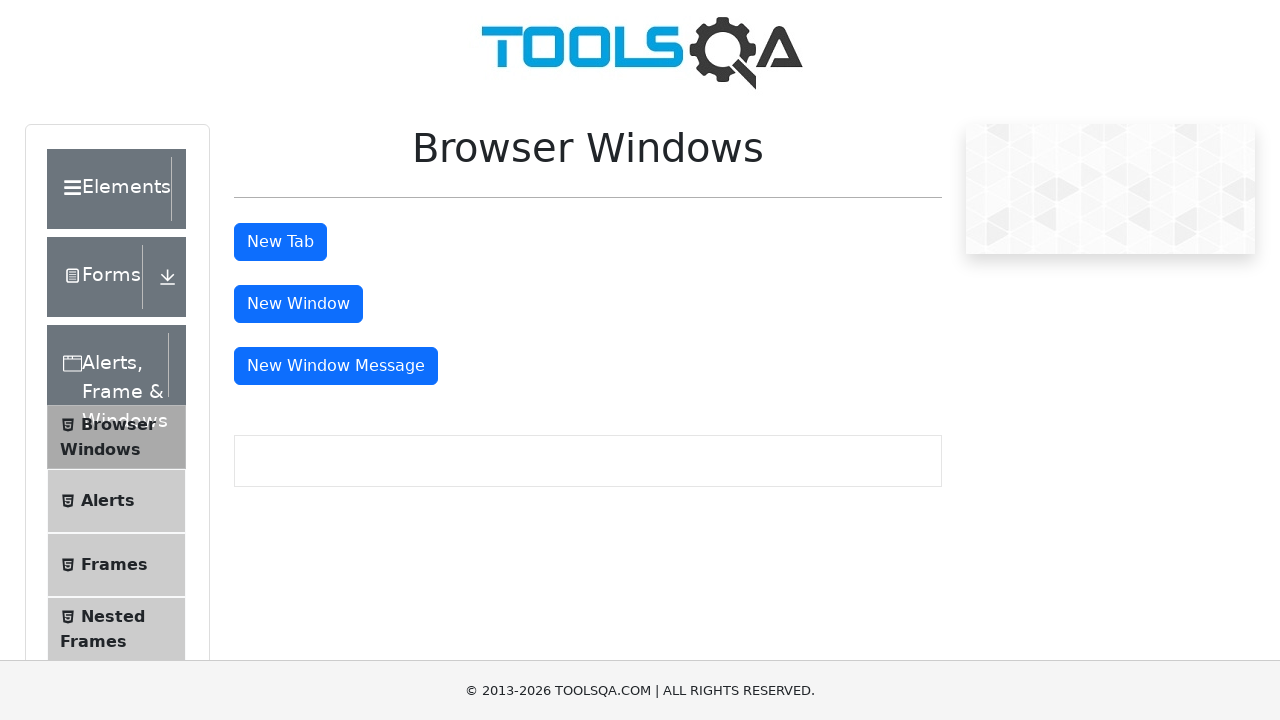

Clicked button to open new window at (298, 304) on #windowButton
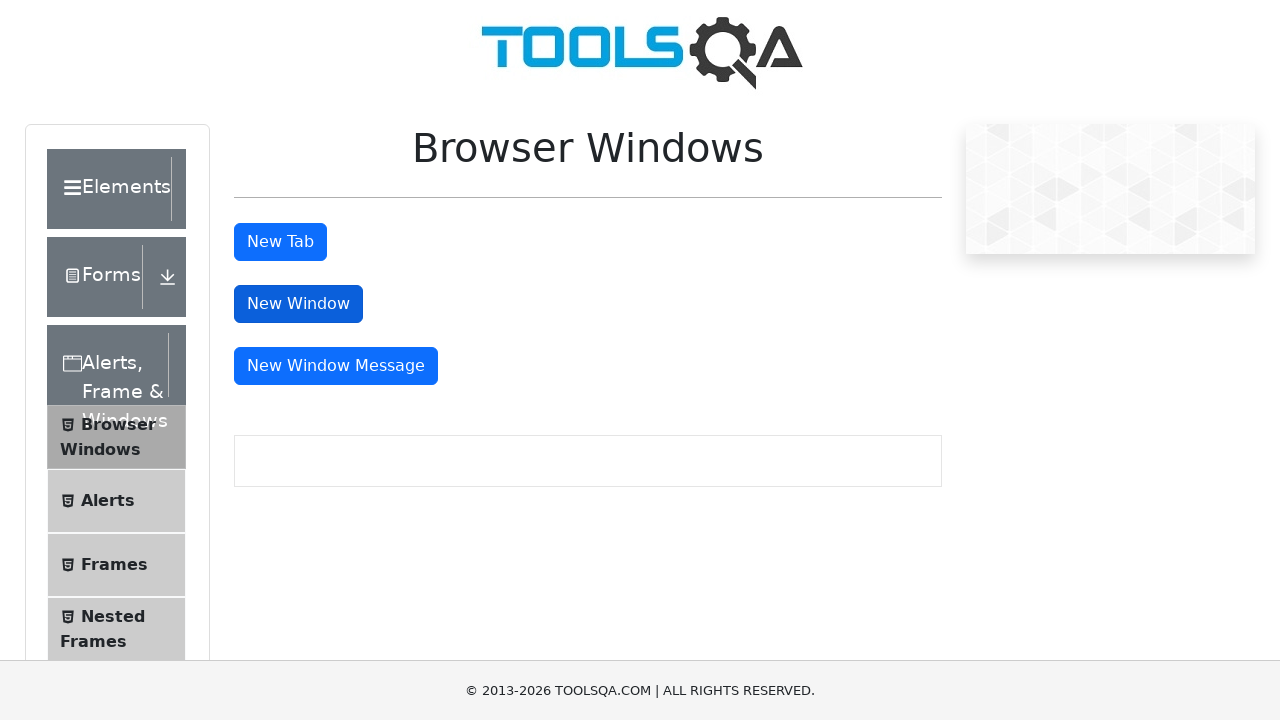

Retrieved newly opened window handle
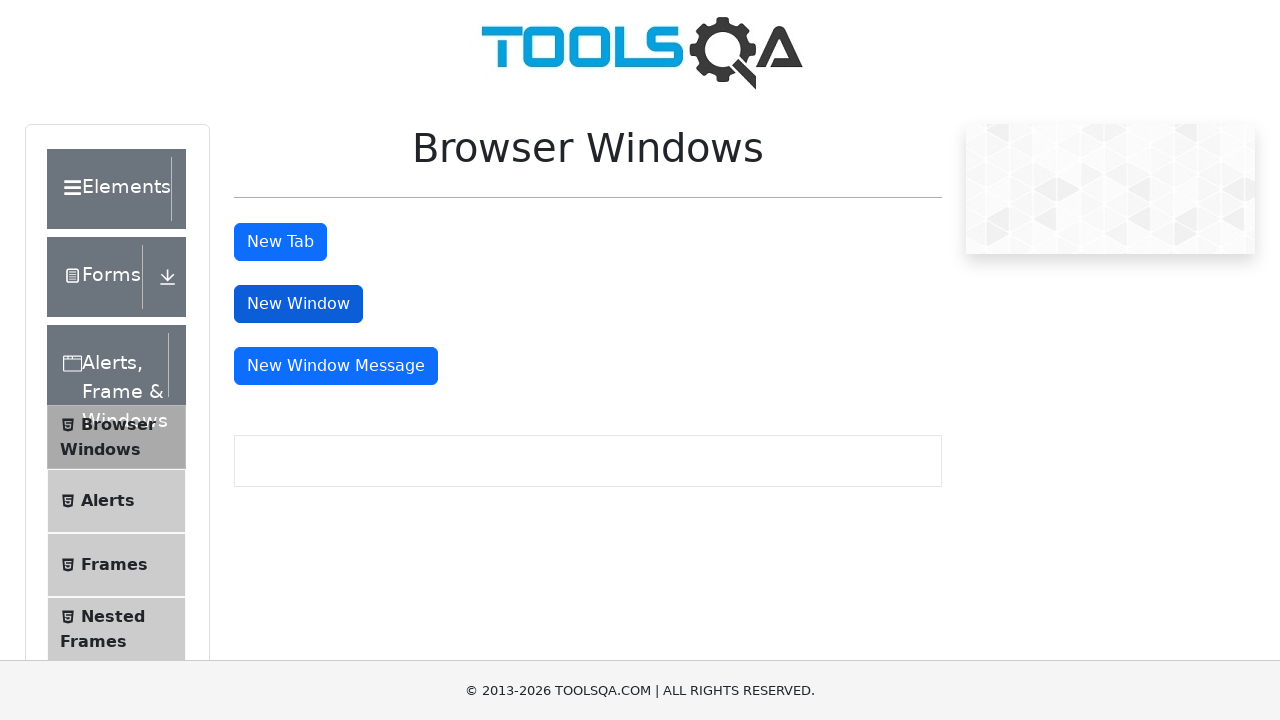

Read text from new window: 'This is a sample page'
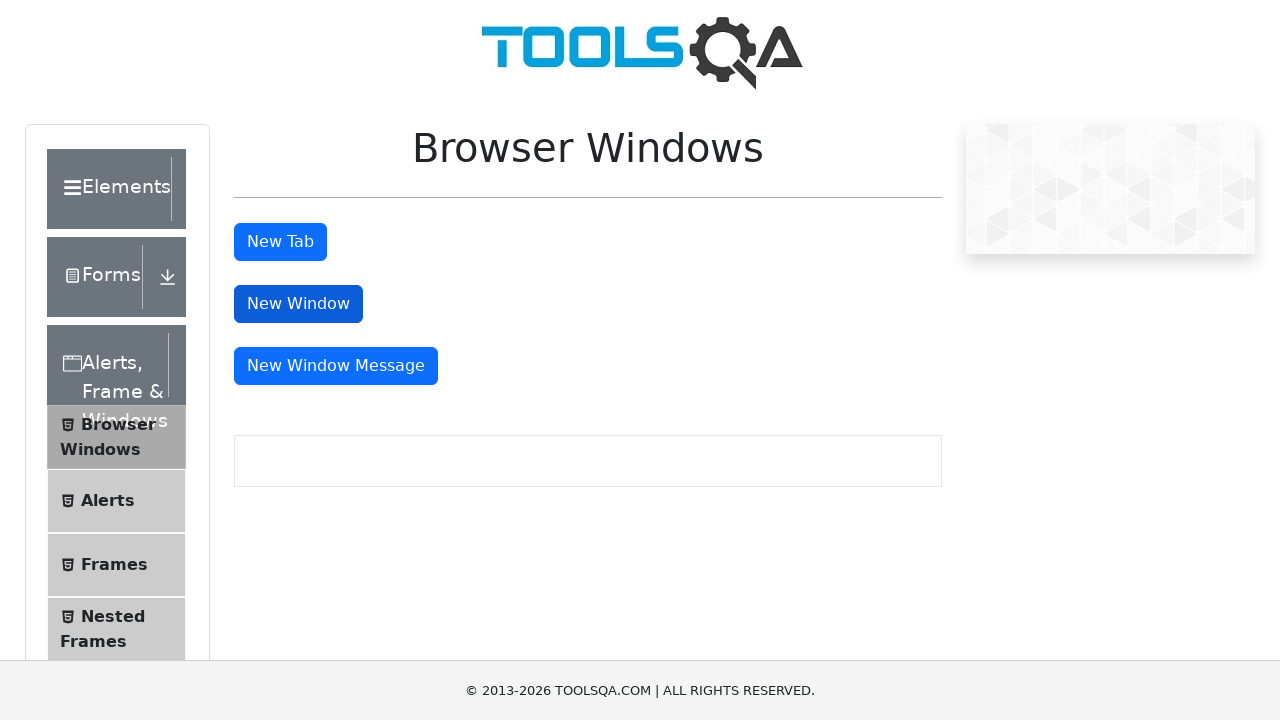

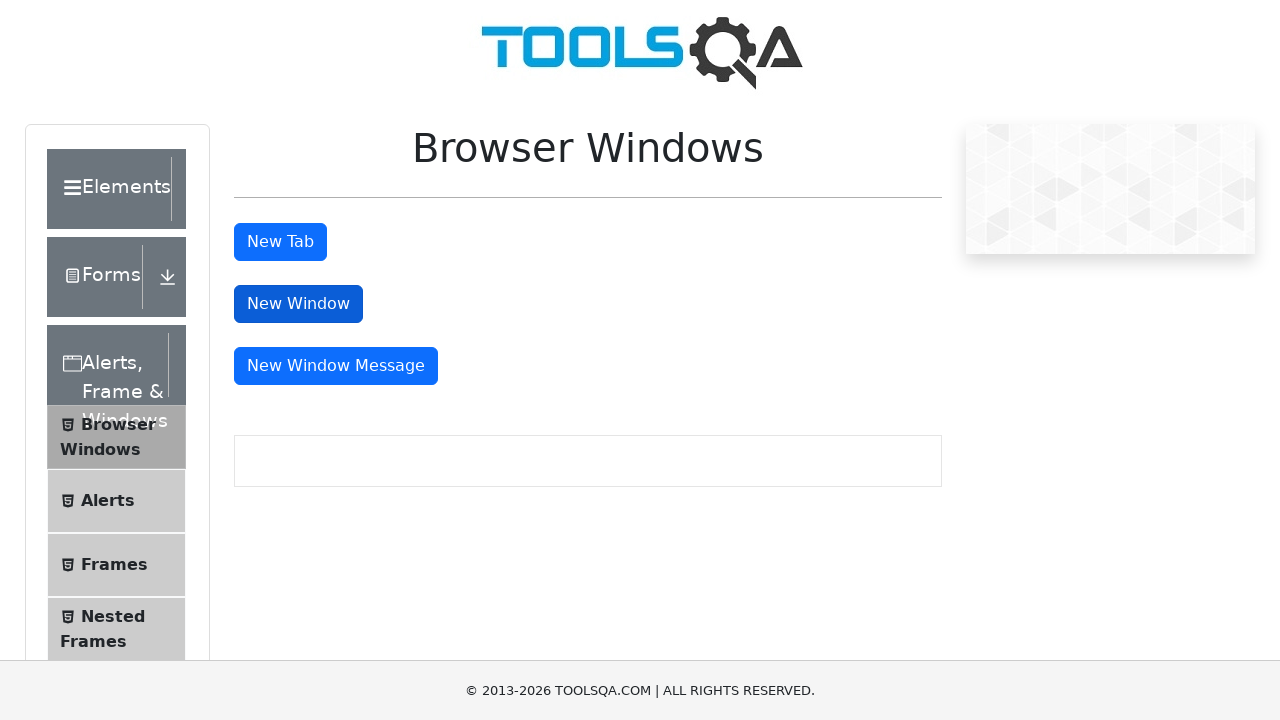